Tests sorting the Due column in descending order by clicking the column header twice and verifying the values are sorted in descending order

Starting URL: http://the-internet.herokuapp.com/tables

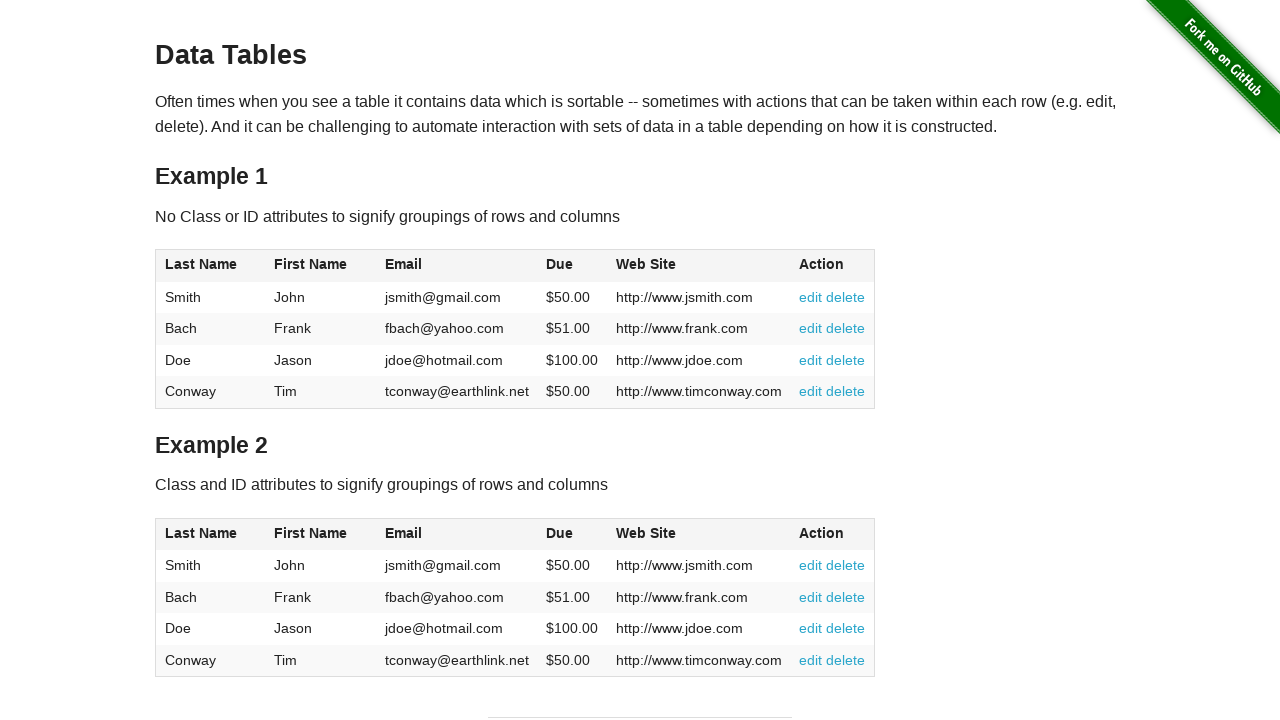

Clicked Due column header to sort ascending at (572, 266) on #table1 thead tr th:nth-of-type(4)
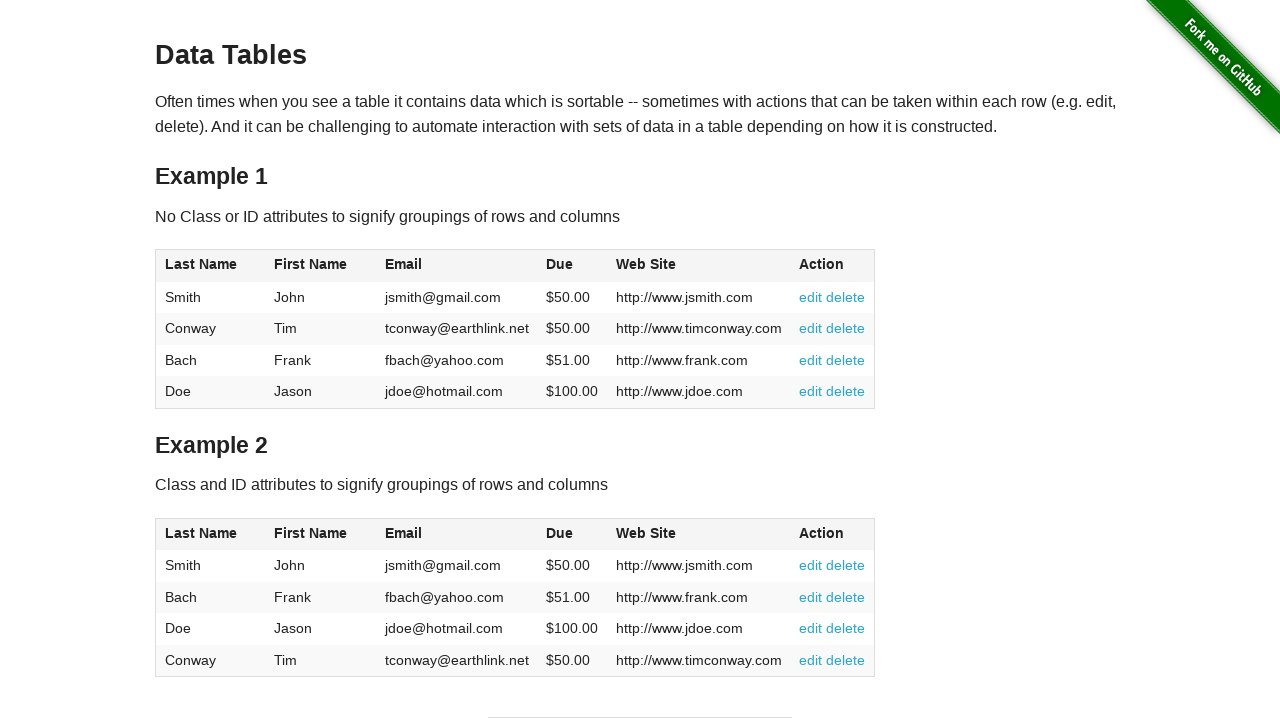

Clicked Due column header again to sort descending at (572, 266) on #table1 thead tr th:nth-of-type(4)
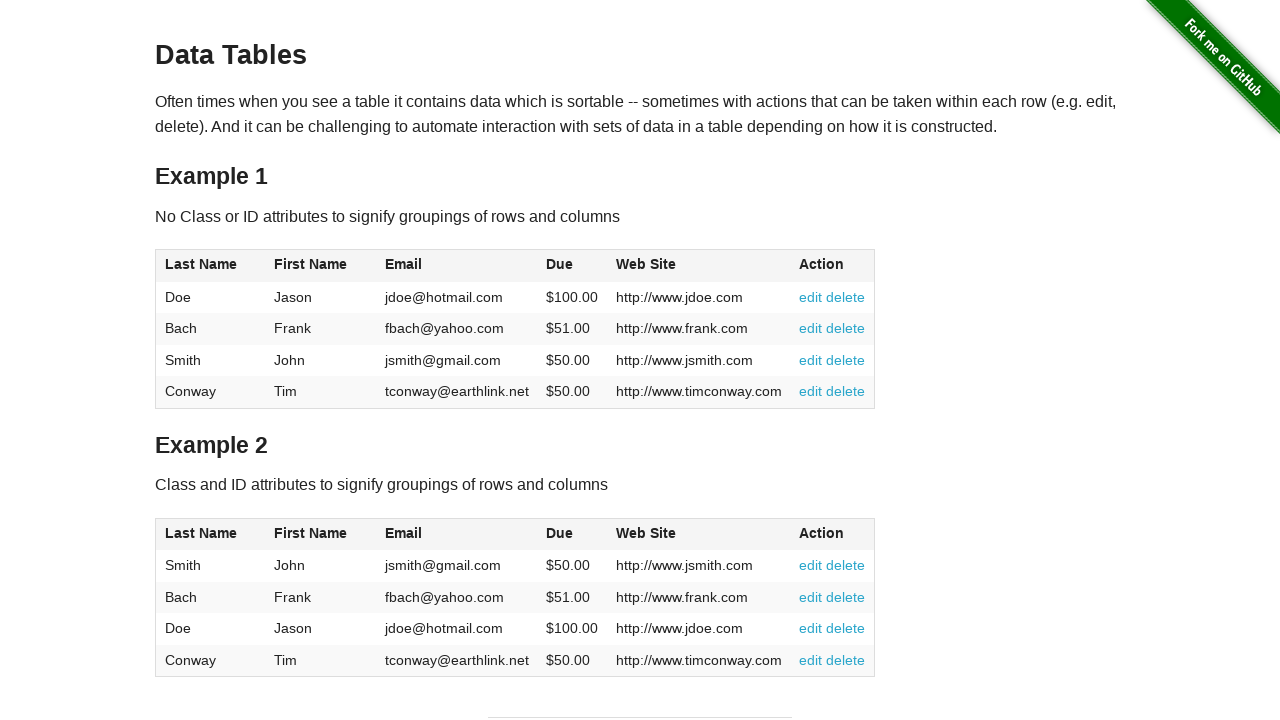

Table sorted by Due column in descending order
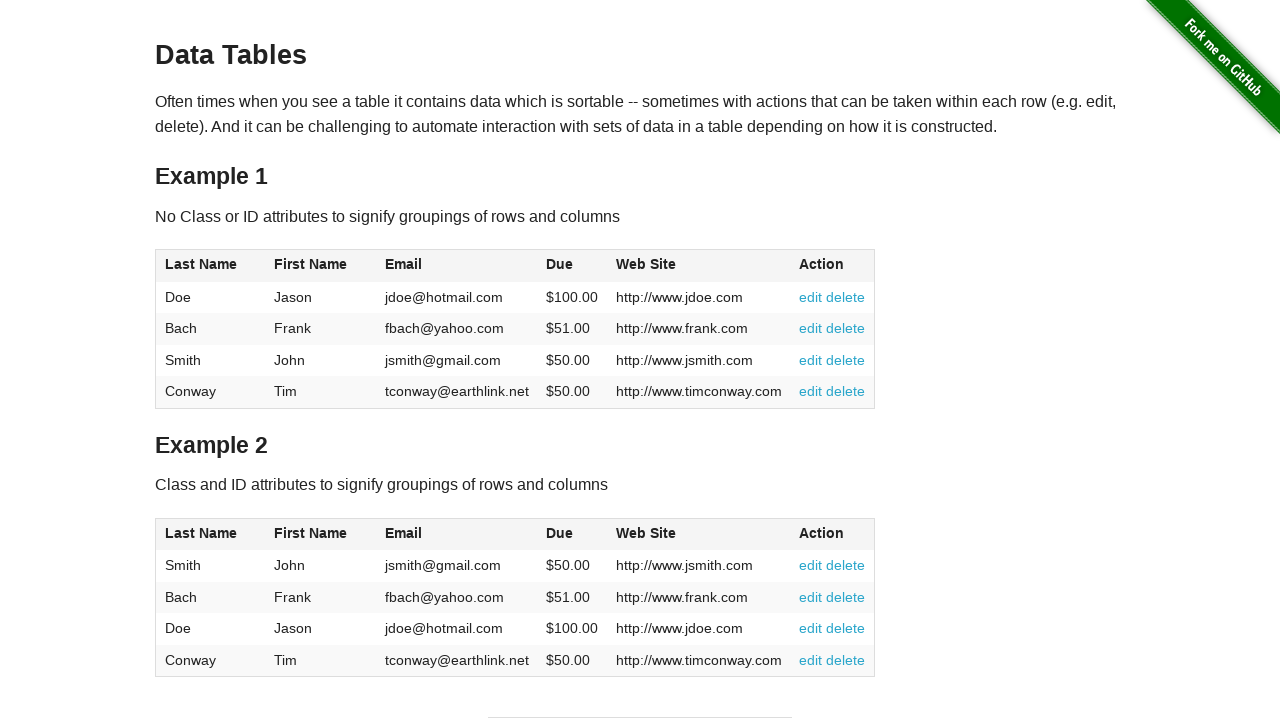

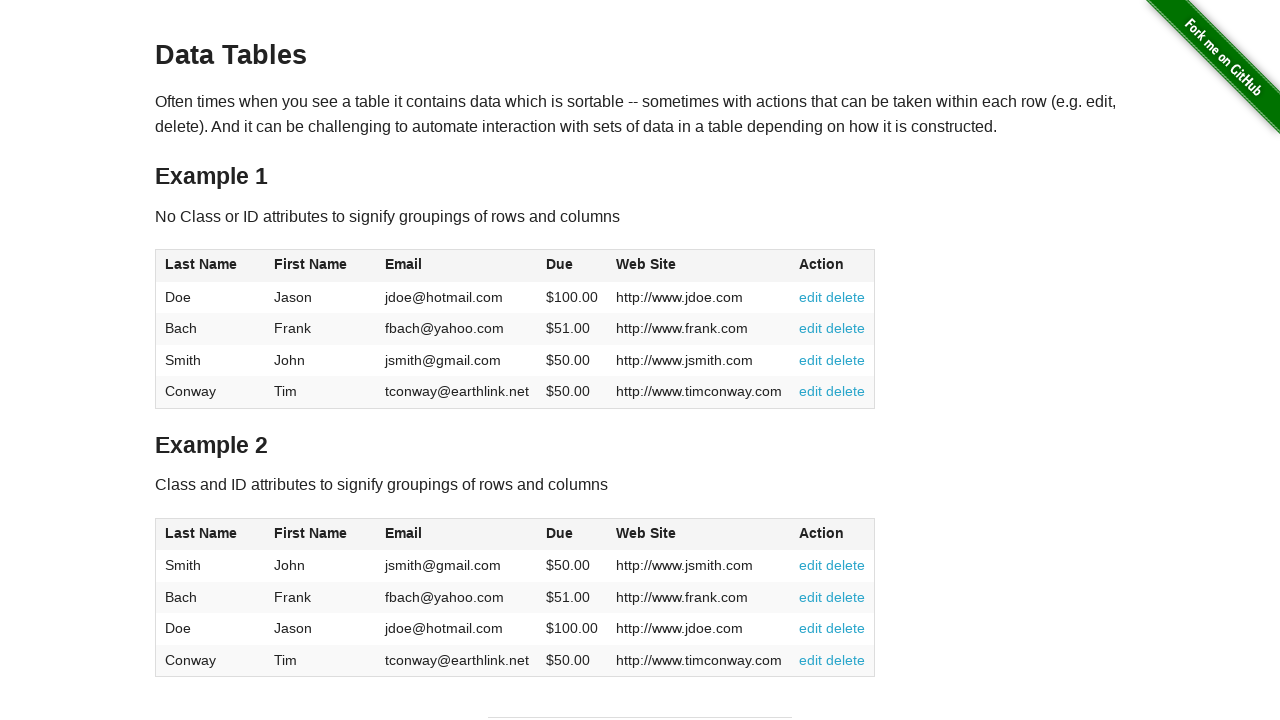